Tests frame handling by switching between different frames, clicking buttons inside frames, and navigating through nested frames

Starting URL: https://leafground.com/frame.xhtml

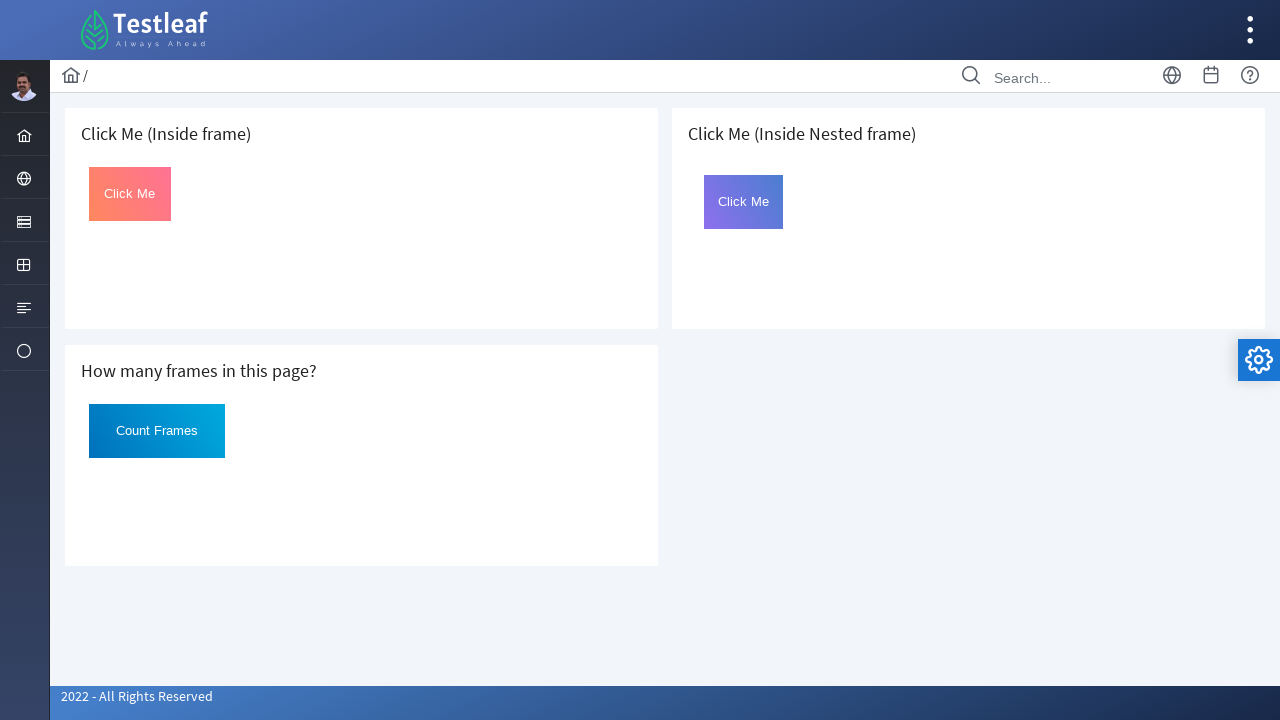

Switched to first frame and clicked button at (130, 194) on iframe >> nth=0 >> internal:control=enter-frame >> #Click
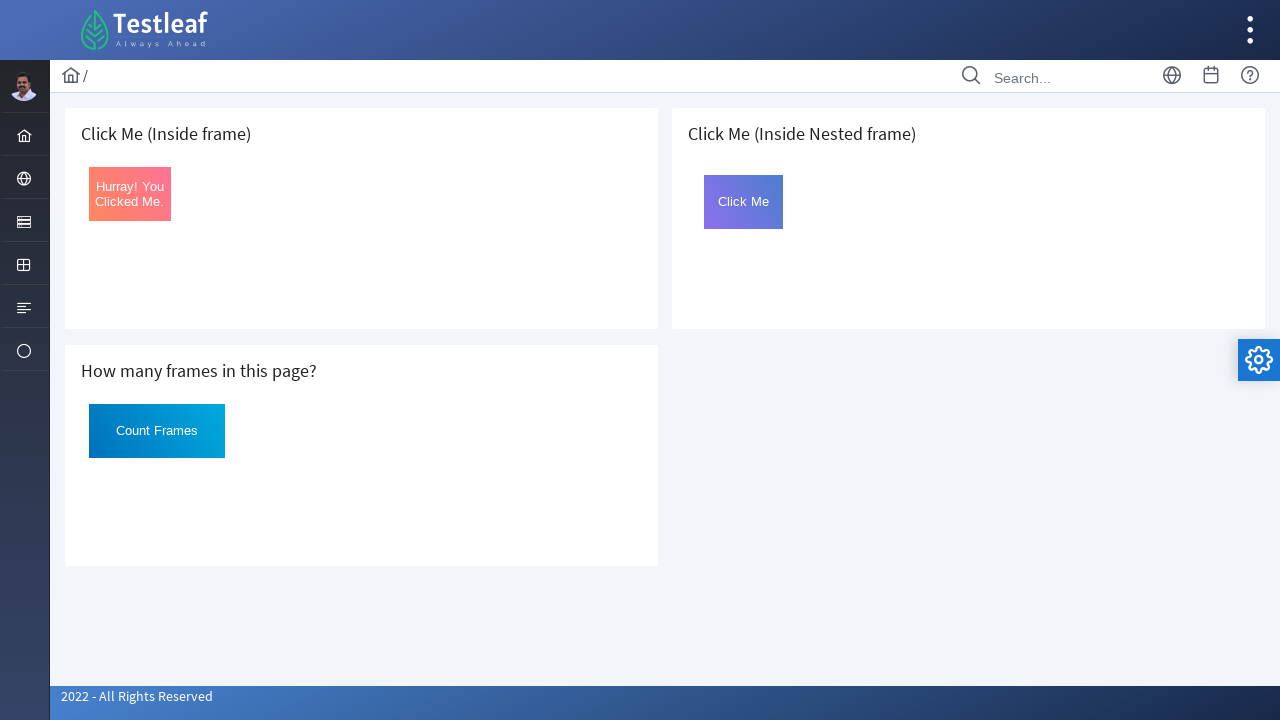

Retrieved text from first frame button: Hurray! You Clicked Me.
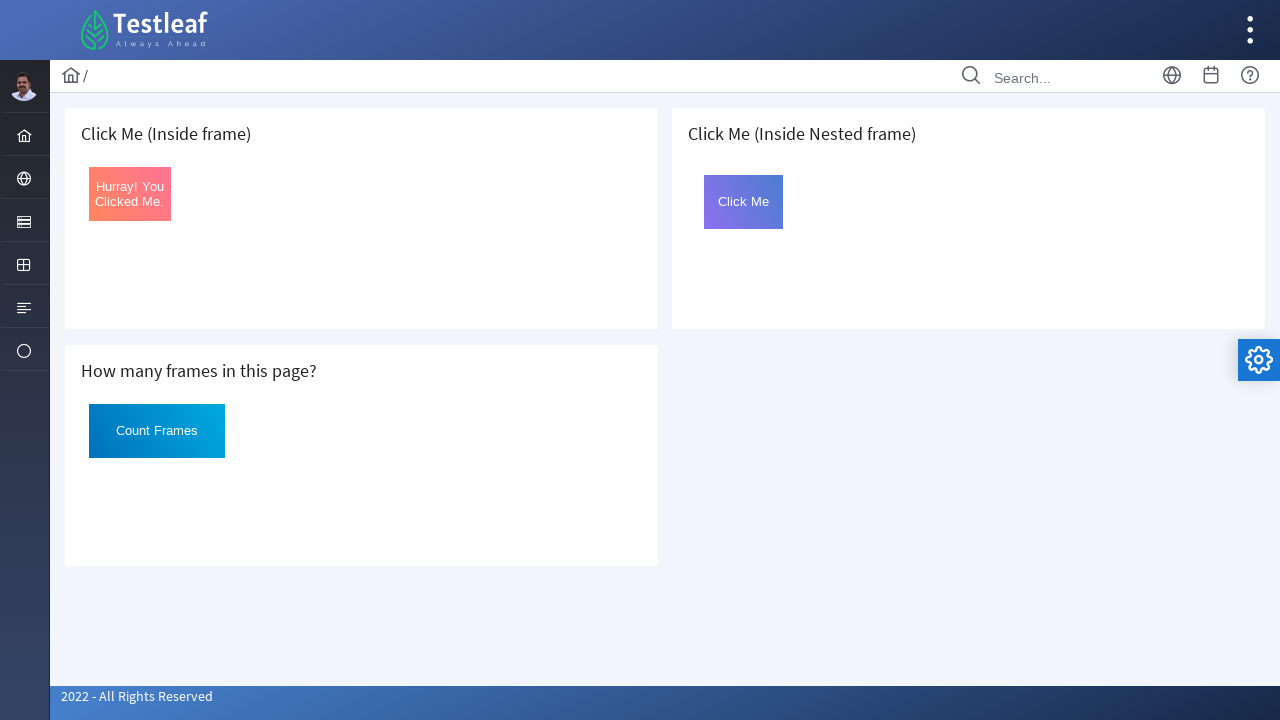

Located all iframe elements on the page
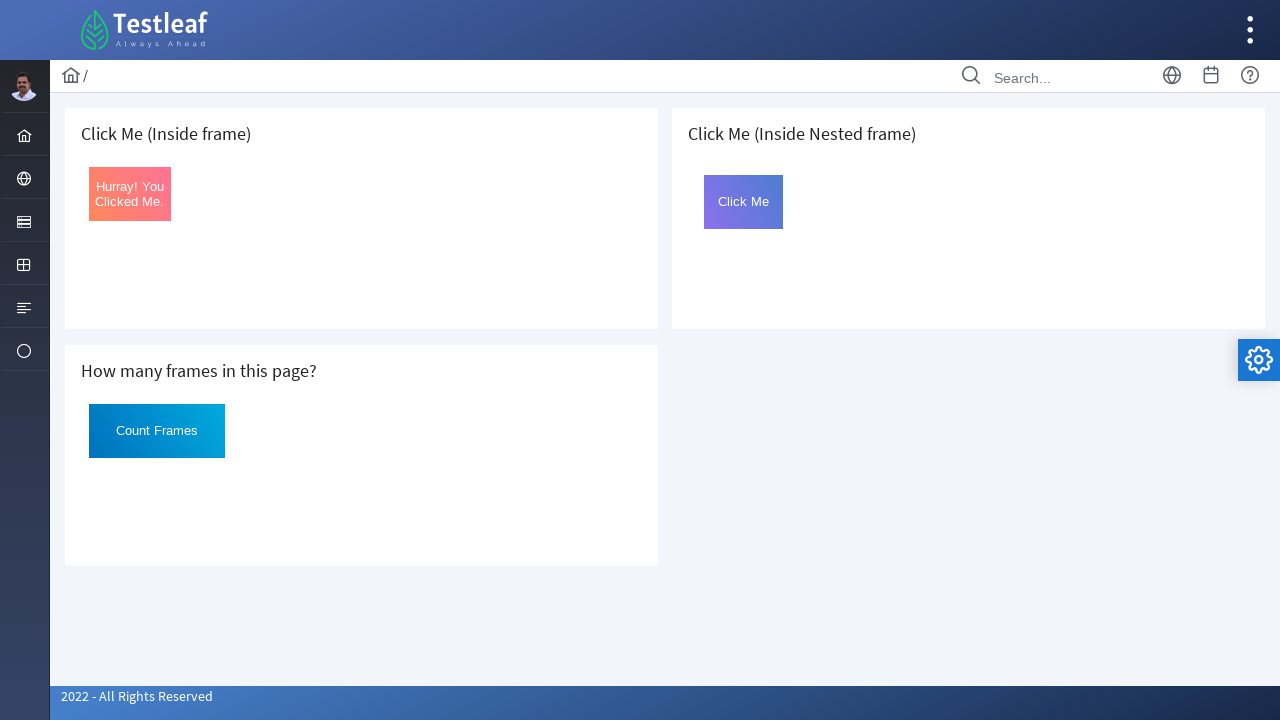

Counted total frames: 3
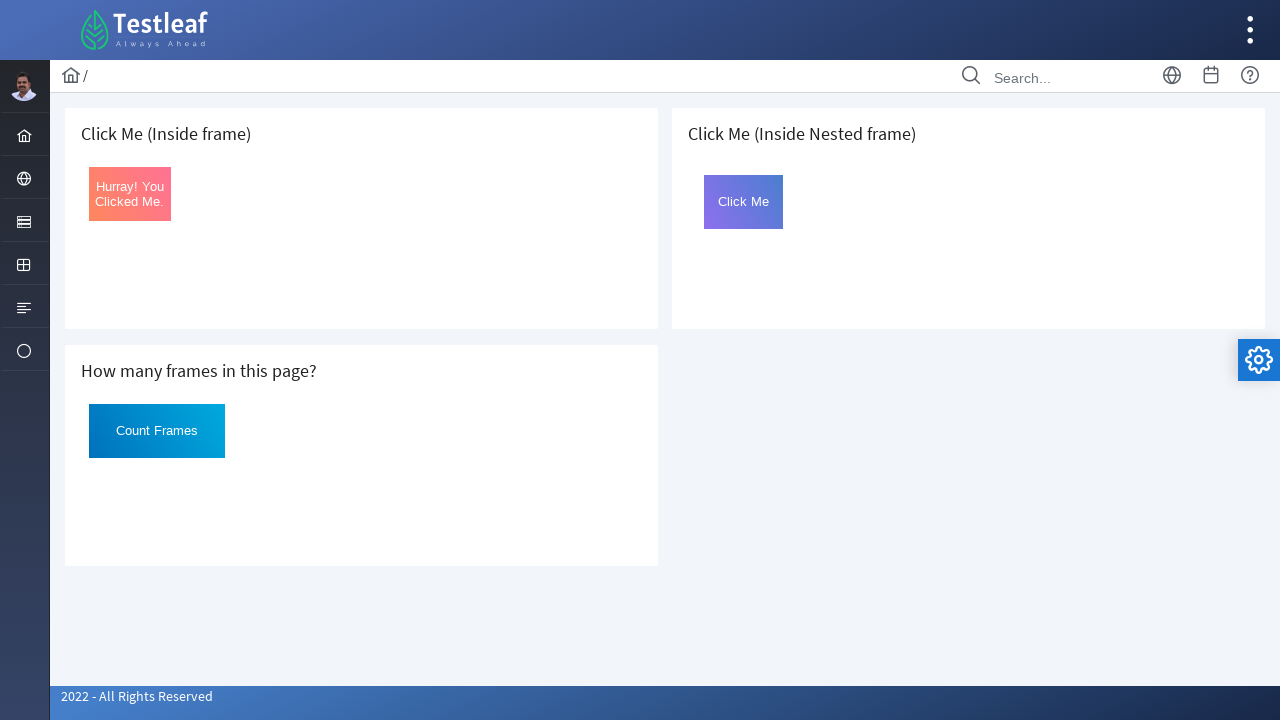

Switched to third frame
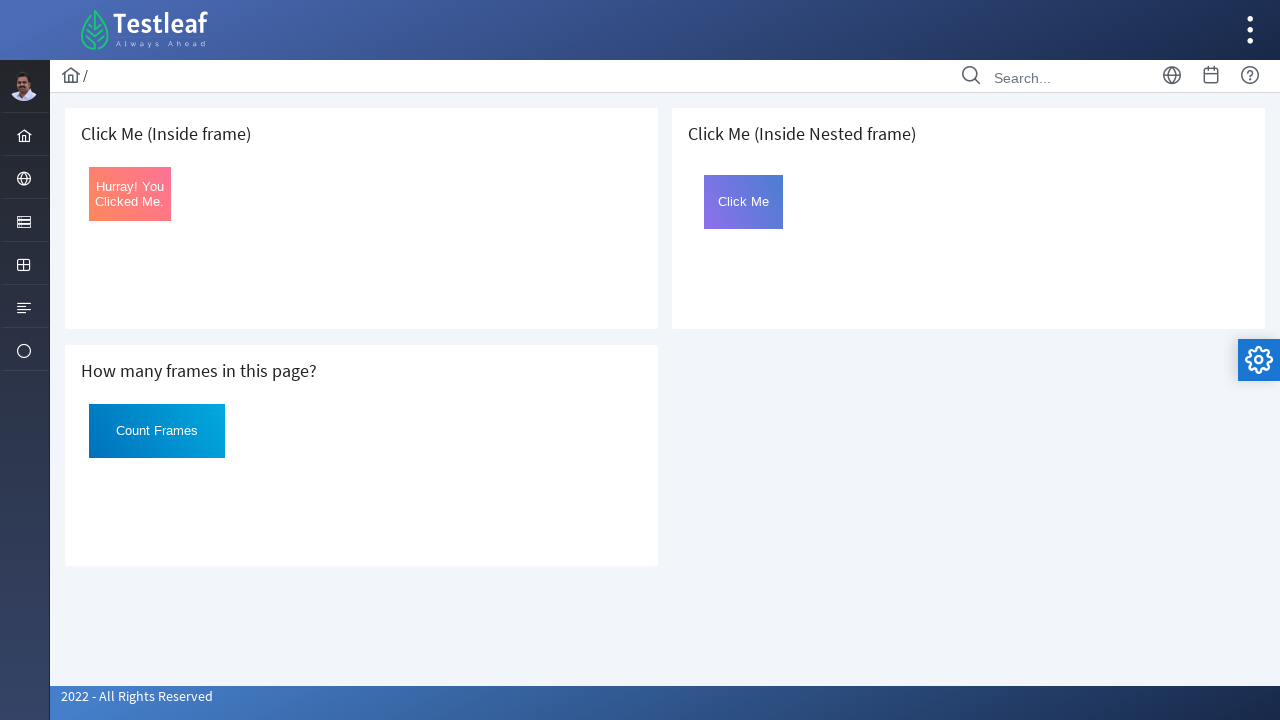

Accessed first nested frame within third frame
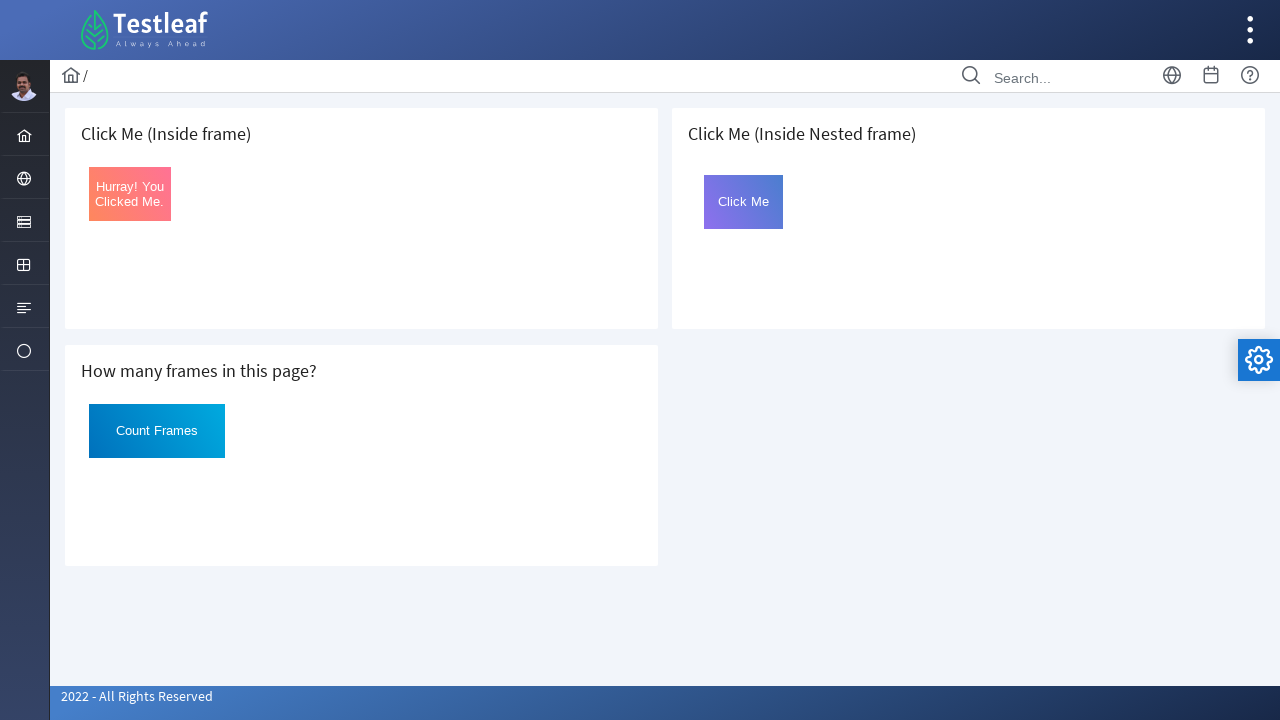

Clicked button in nested frame at (744, 202) on iframe >> nth=2 >> internal:control=enter-frame >> iframe >> nth=0 >> internal:c
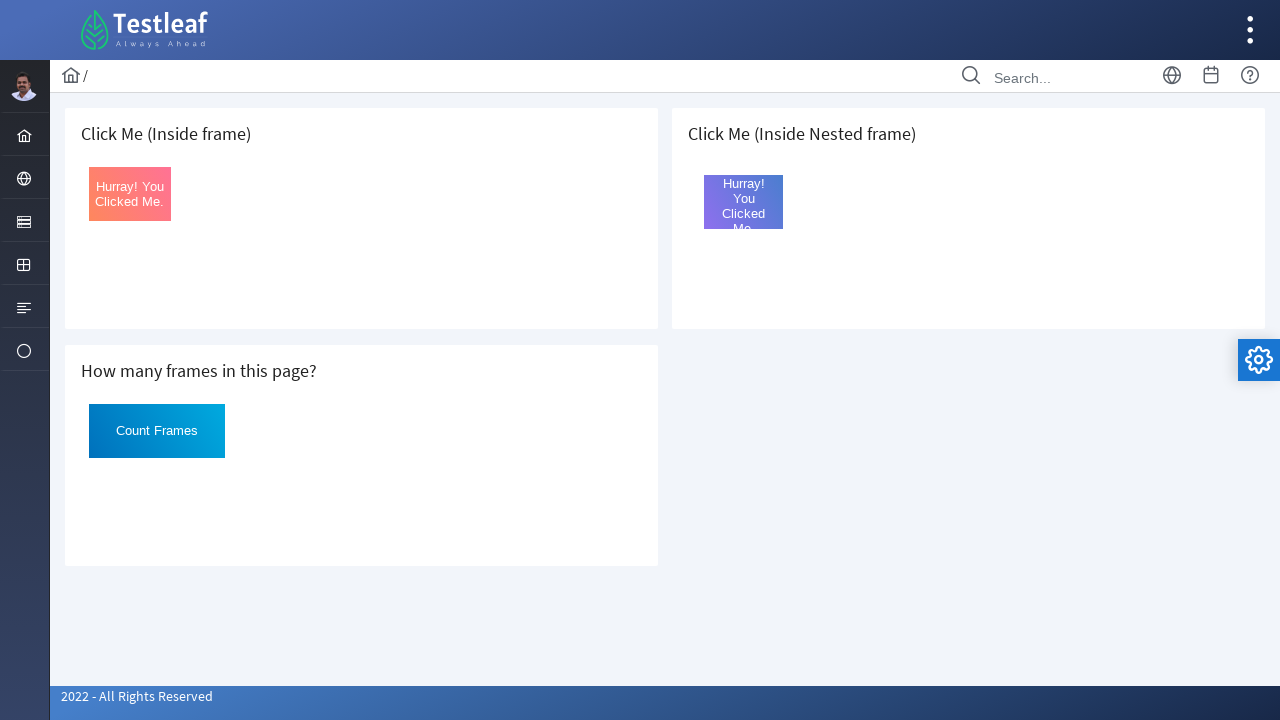

Retrieved text from nested frame button: Hurray! You Clicked Me.
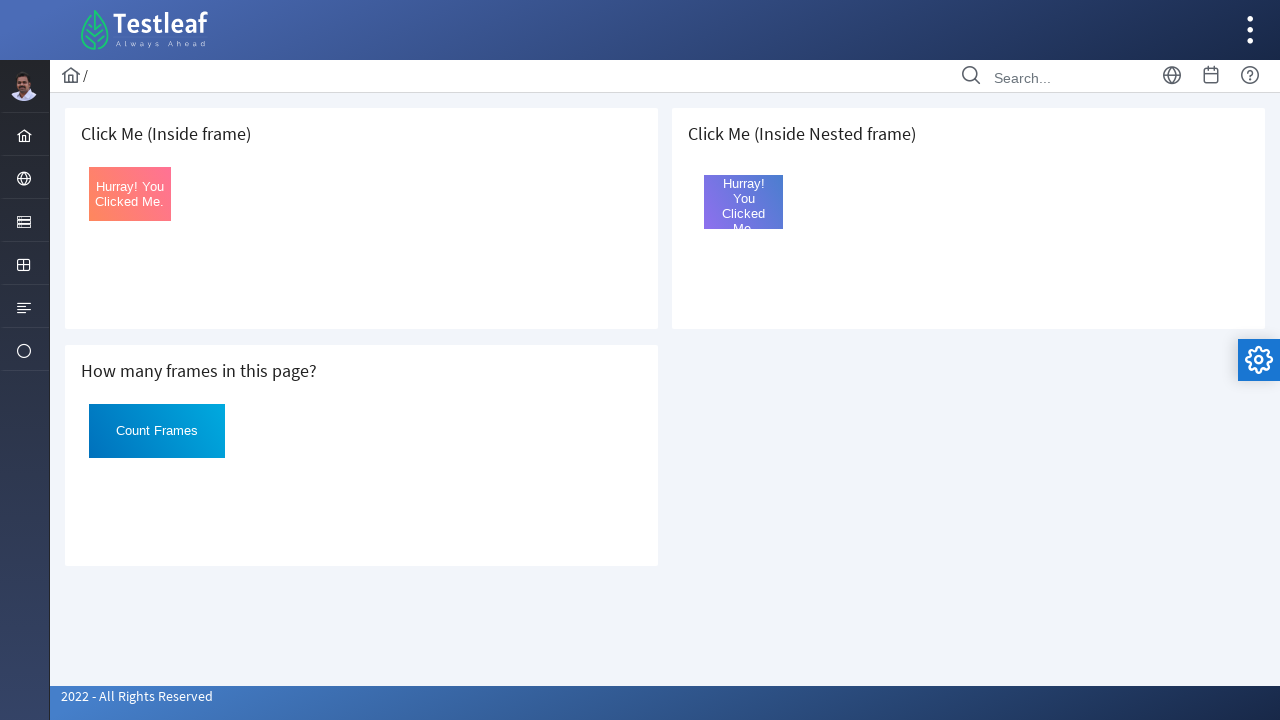

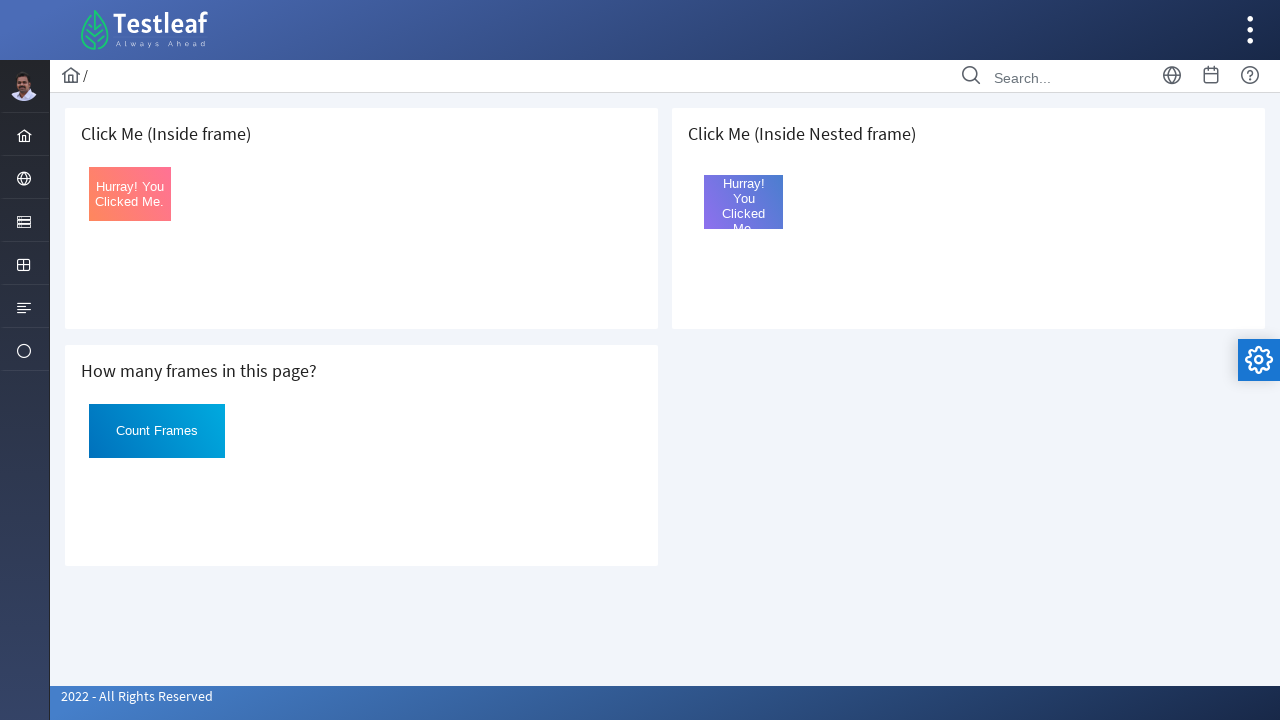